Tests a math problem solving form by calculating a mathematical expression, filling the answer, selecting a checkbox, and submitting the form twice to verify continued functionality

Starting URL: http://suninjuly.github.io/math.html

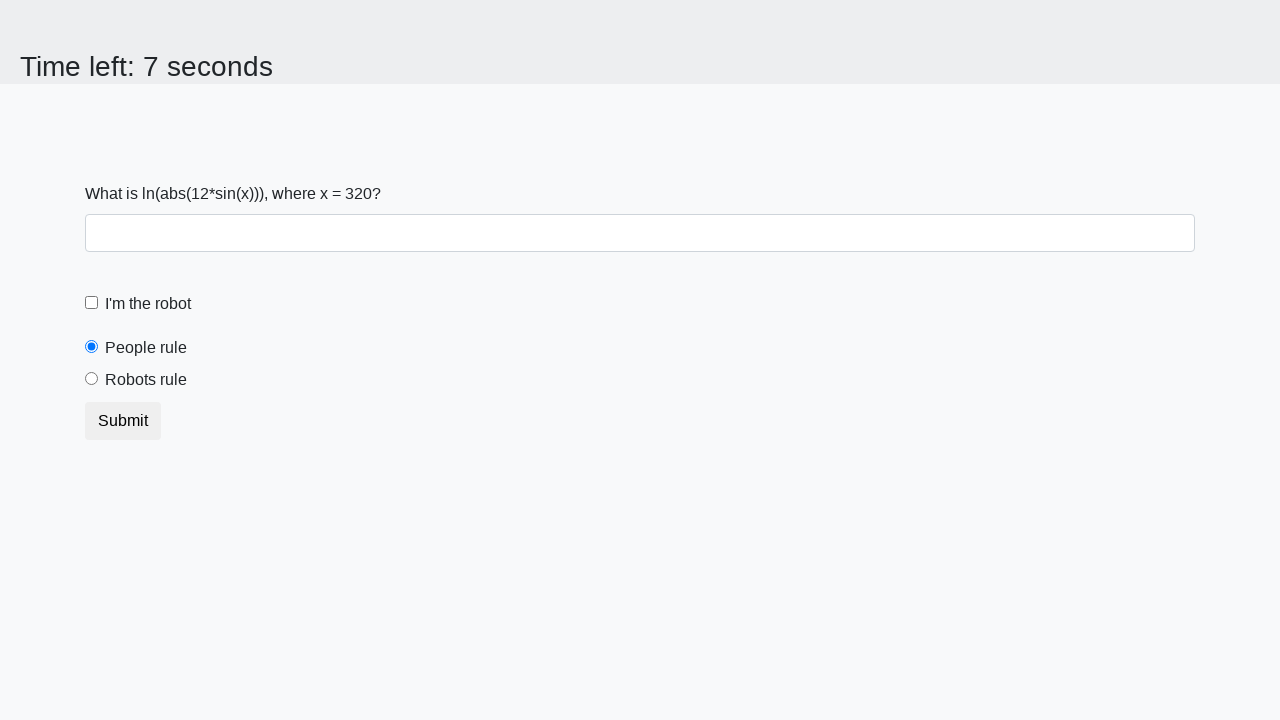

Located the x value element on the math form
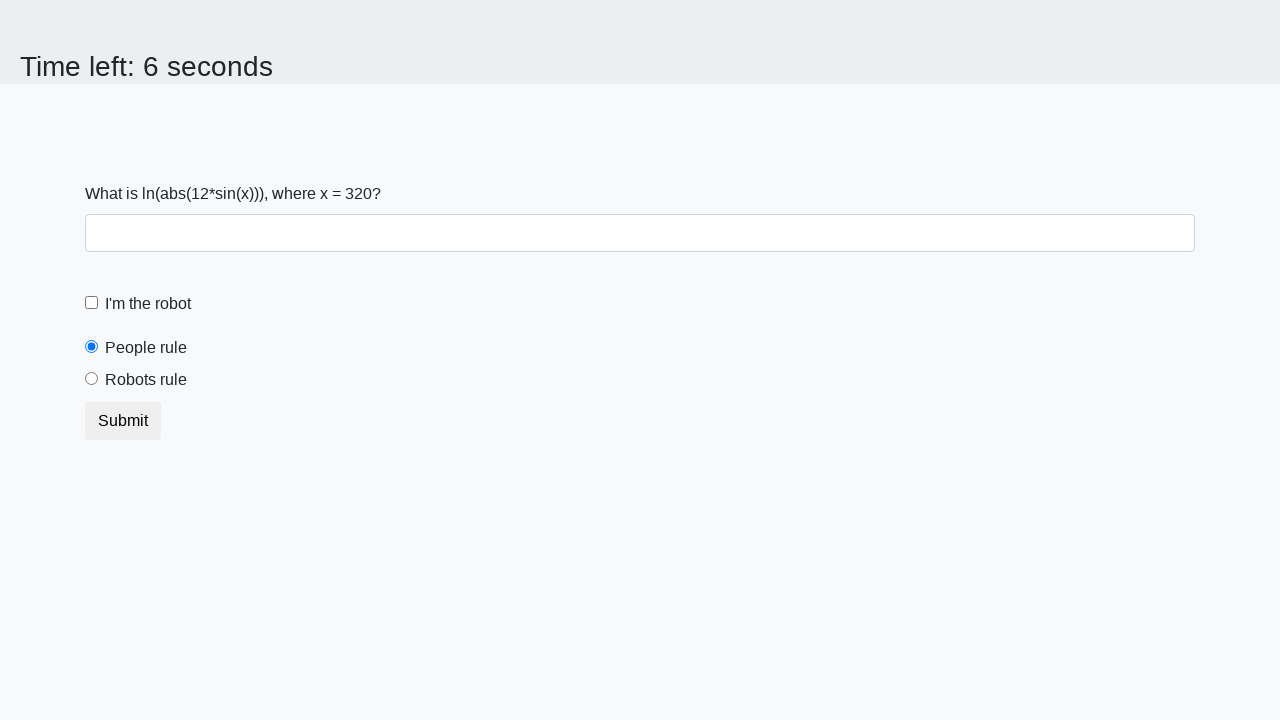

Extracted x value from the element
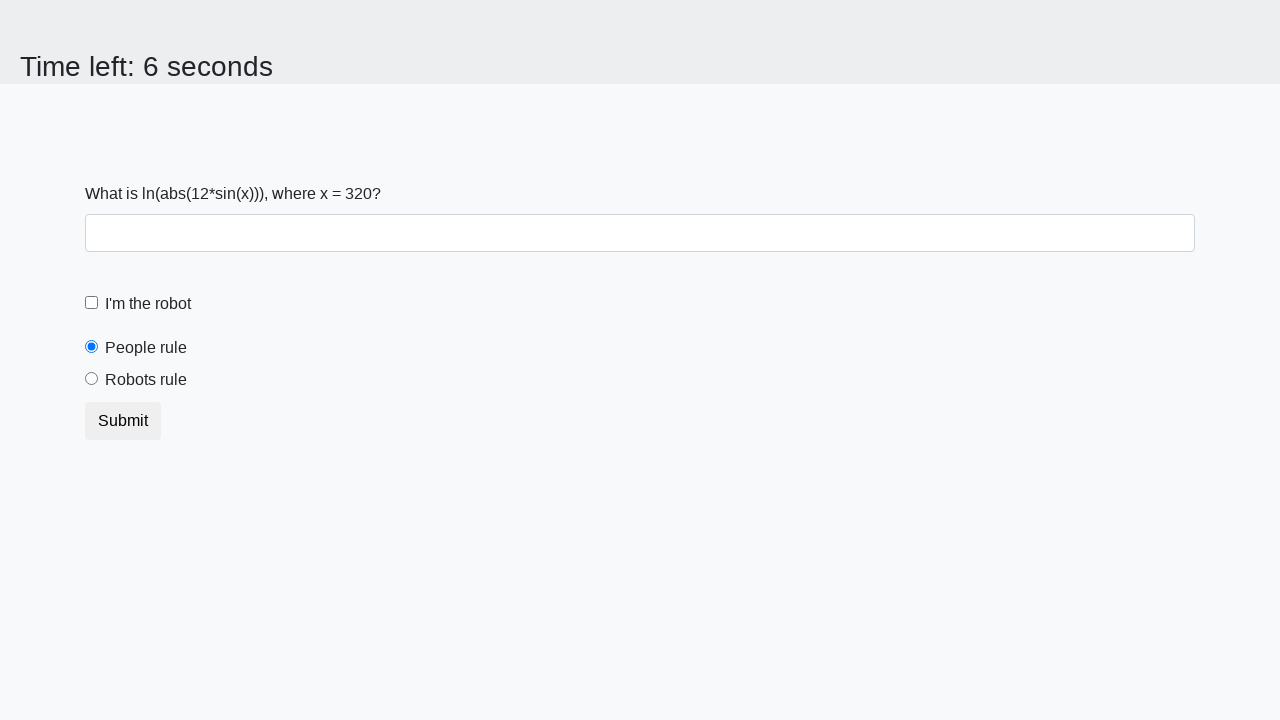

Calculated mathematical expression: log(abs(12*sin(x)))
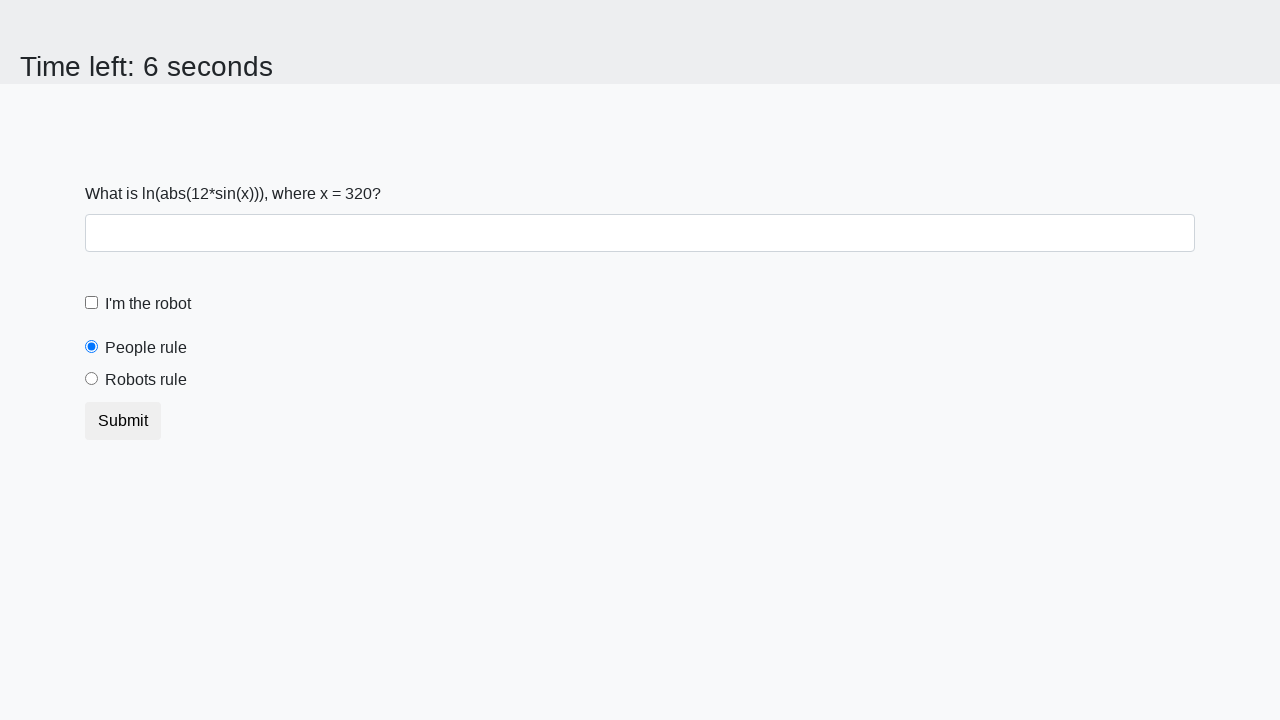

Filled answer field with calculated result on #answer
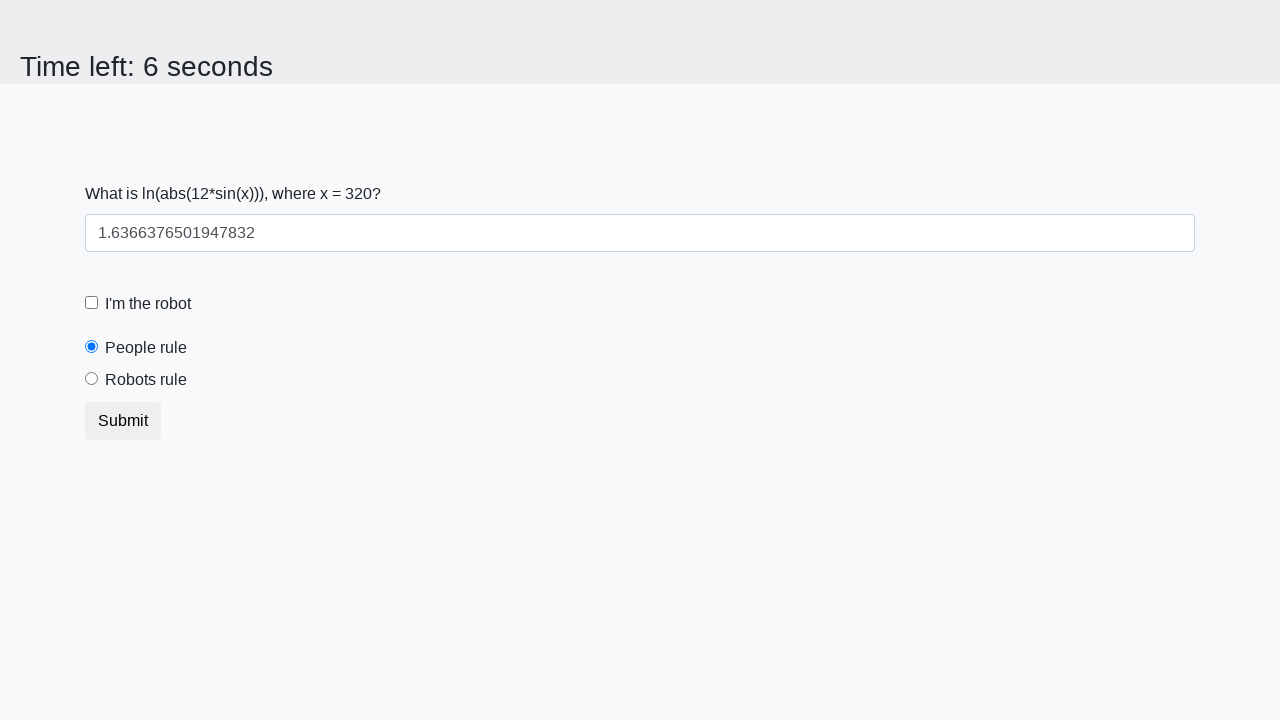

Clicked the robot checkbox at (92, 303) on #robotCheckbox
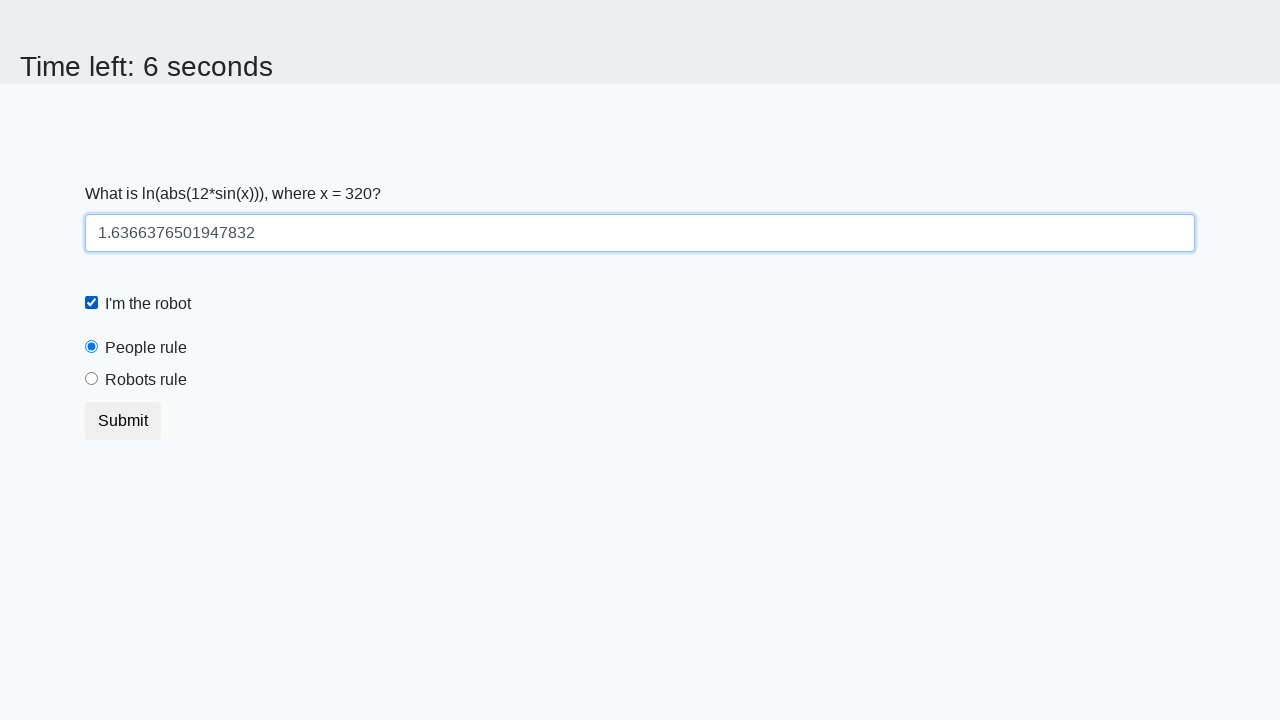

Clicked submit button to submit first form at (123, 421) on button[type='submit']
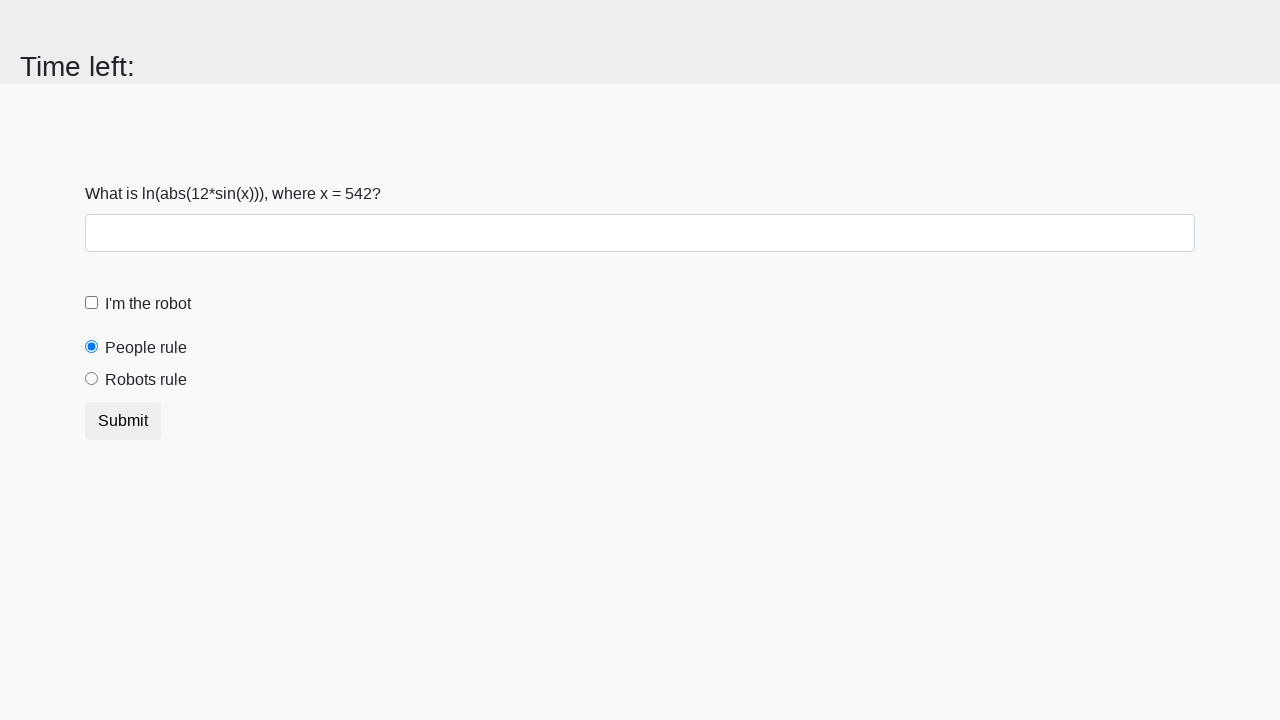

Set up alert handler to dismiss dialogs
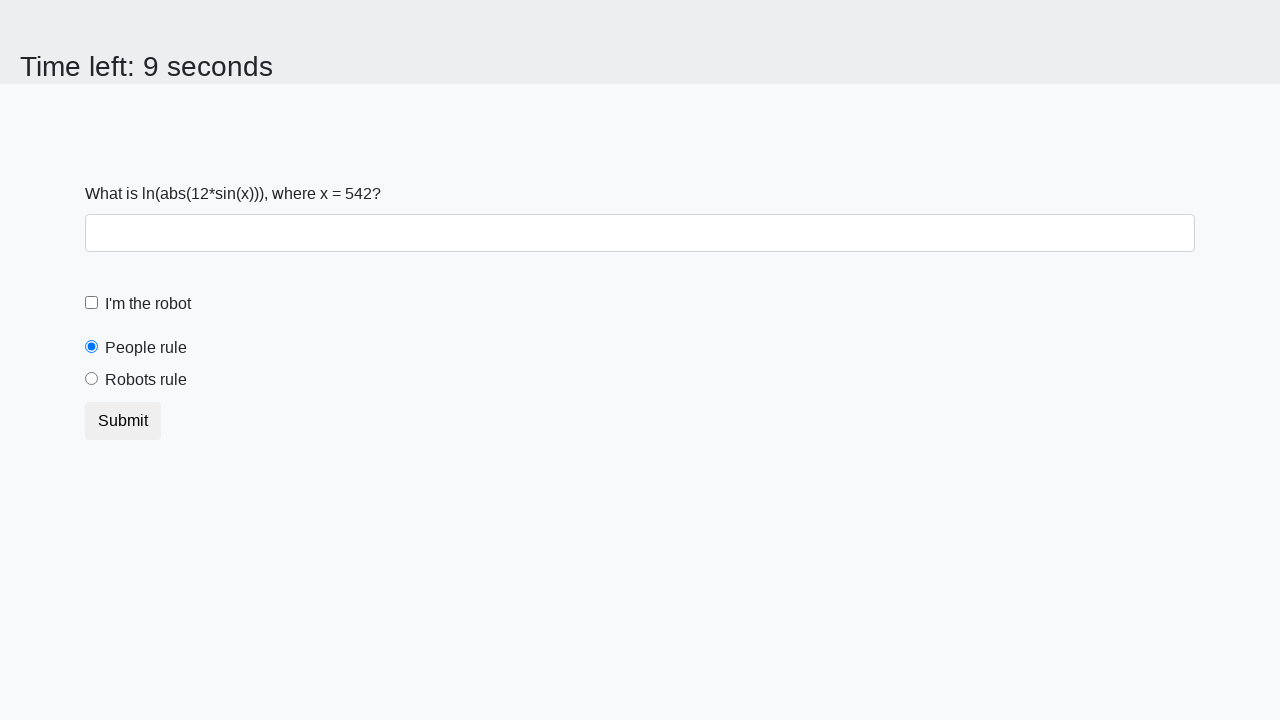

Located the x value element for second problem
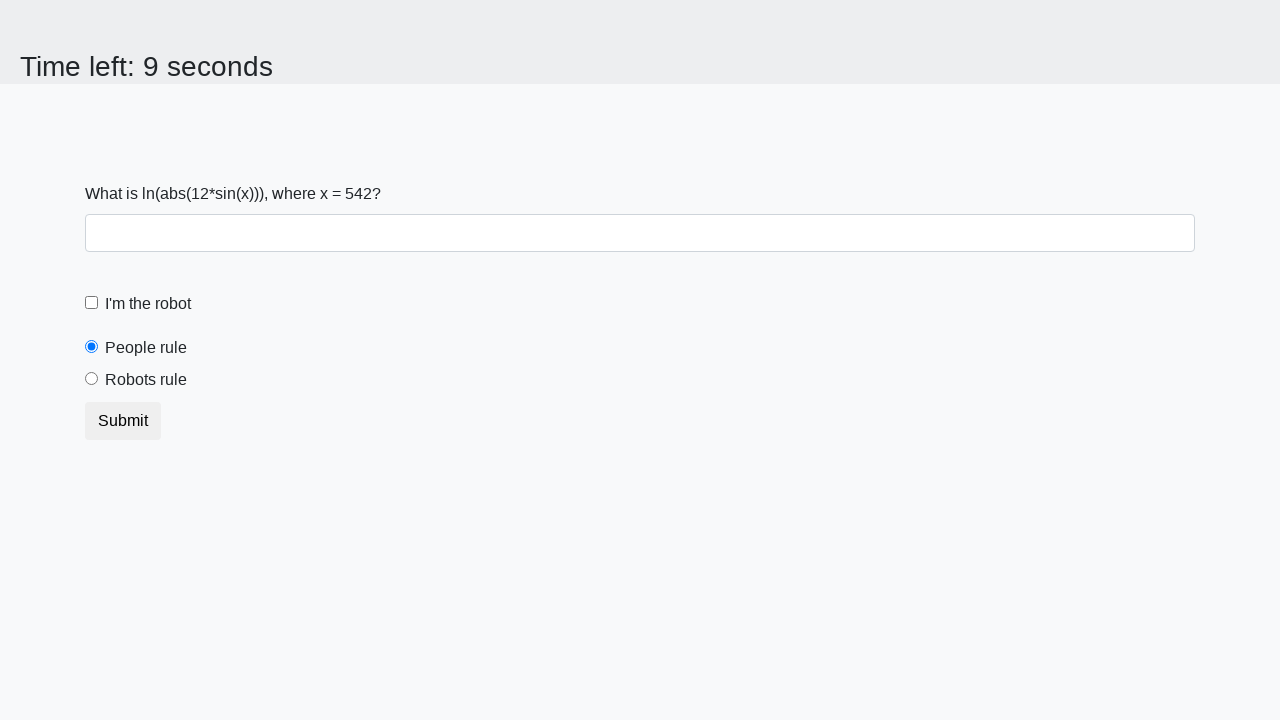

Extracted new x value from the element
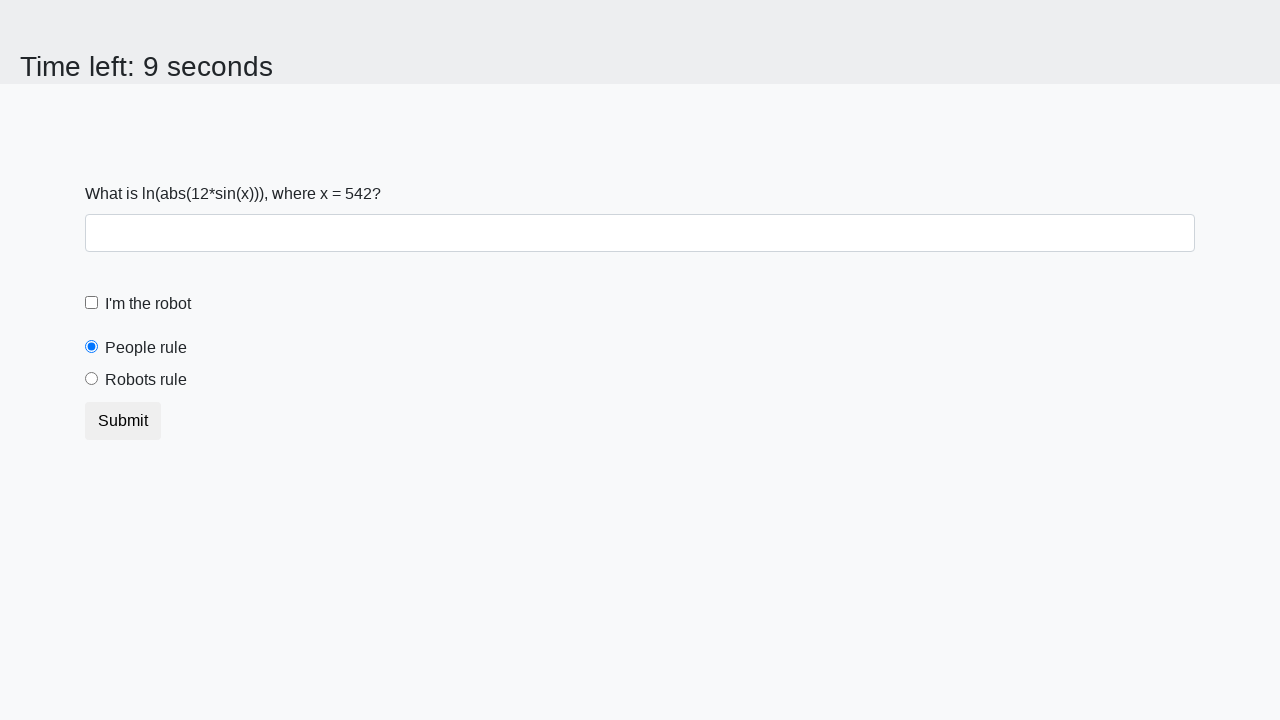

Calculated second mathematical expression: log(abs(12*sin(x)))
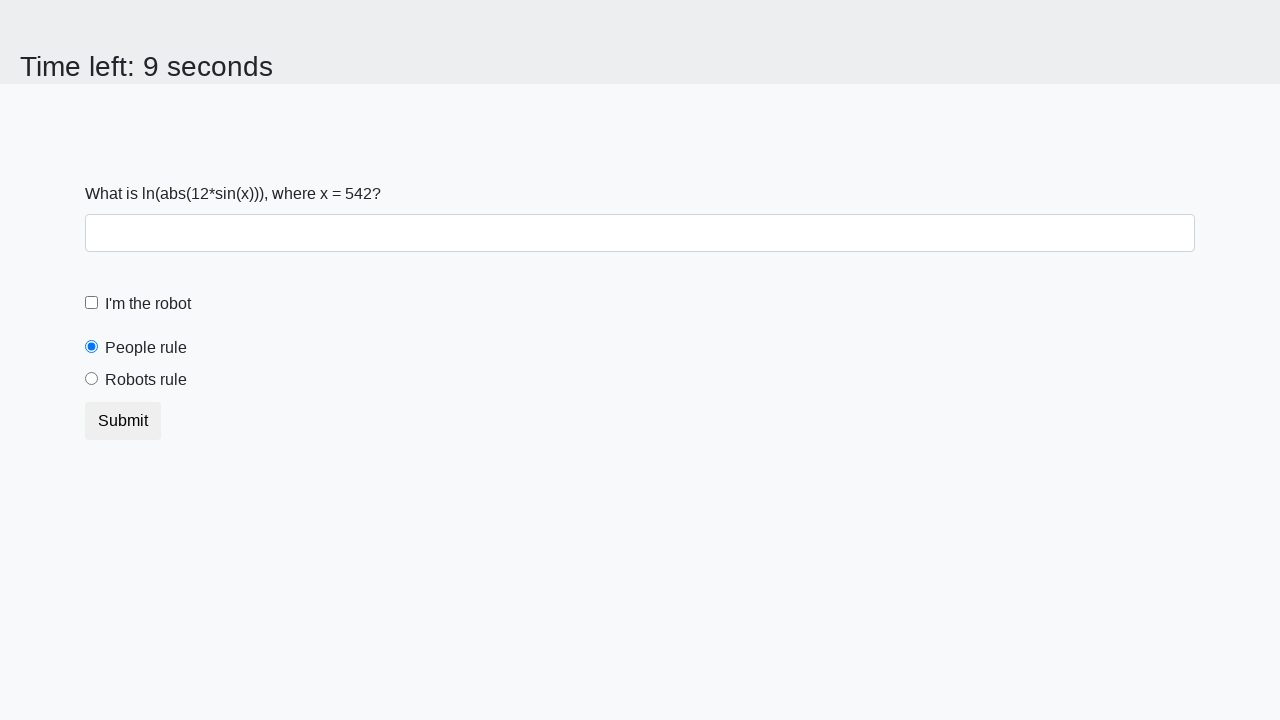

Filled answer field with second calculated result on #answer
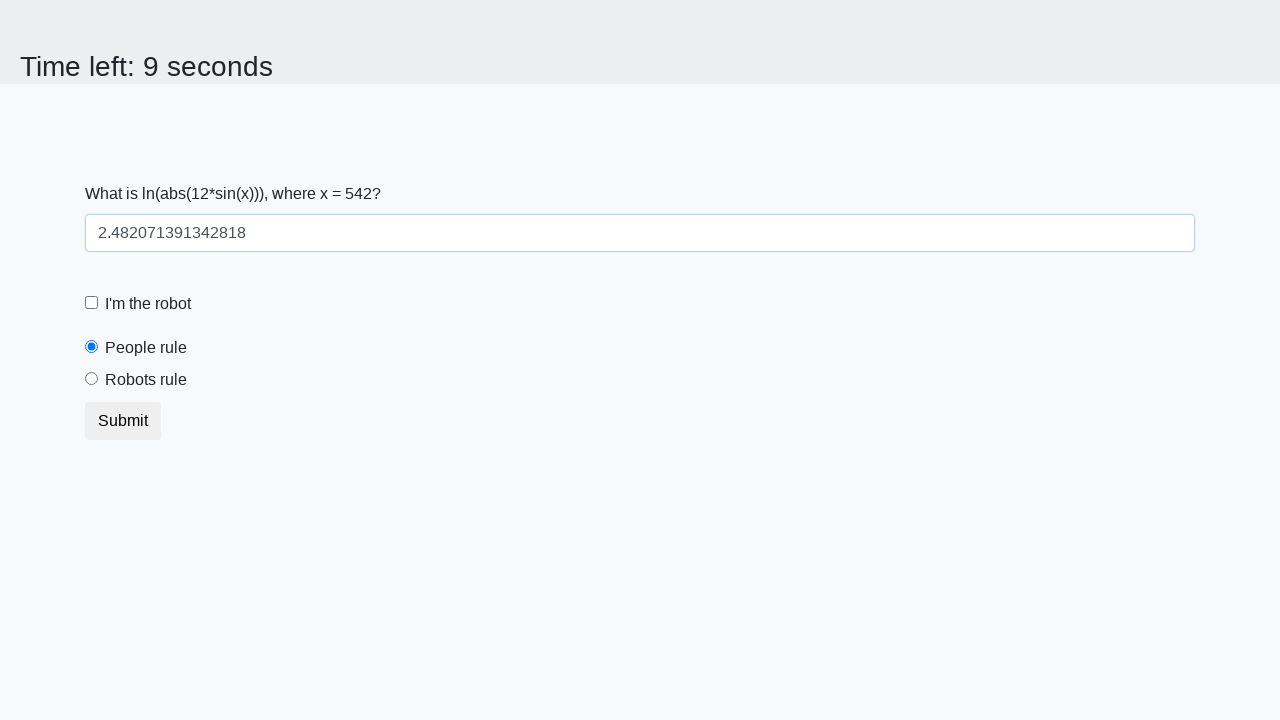

Clicked submit button to submit second form at (123, 421) on button[type='submit']
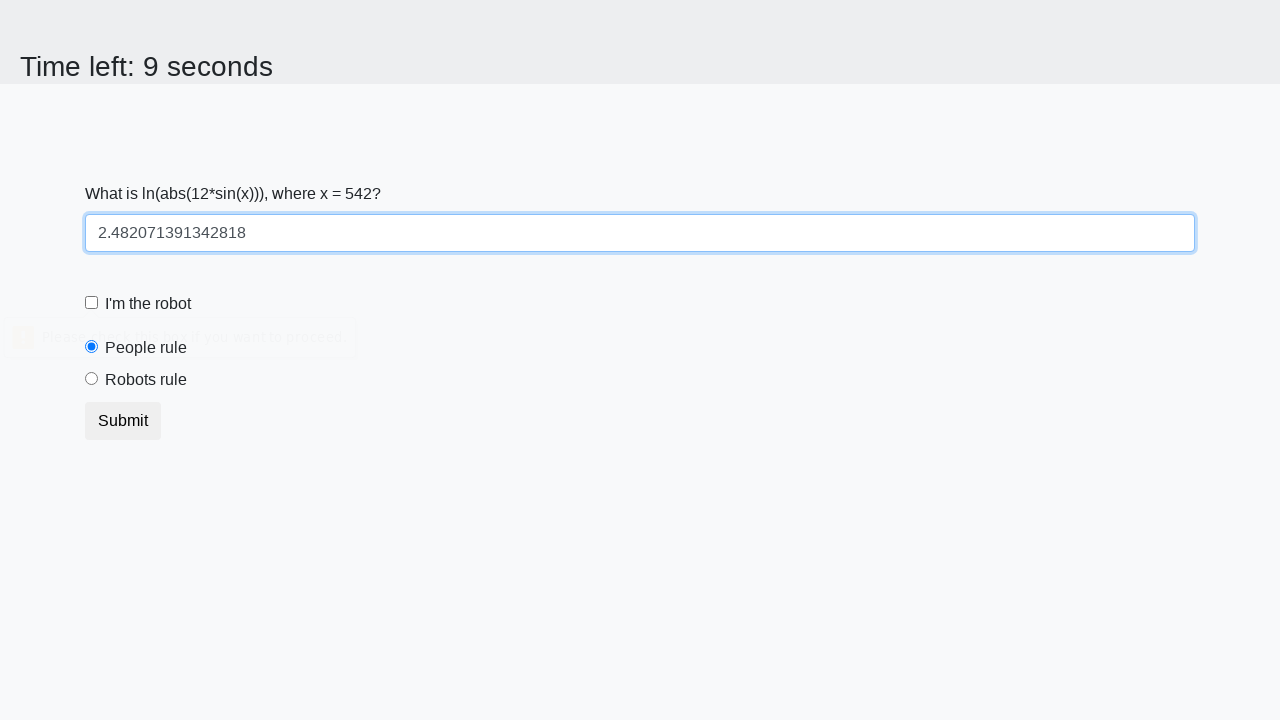

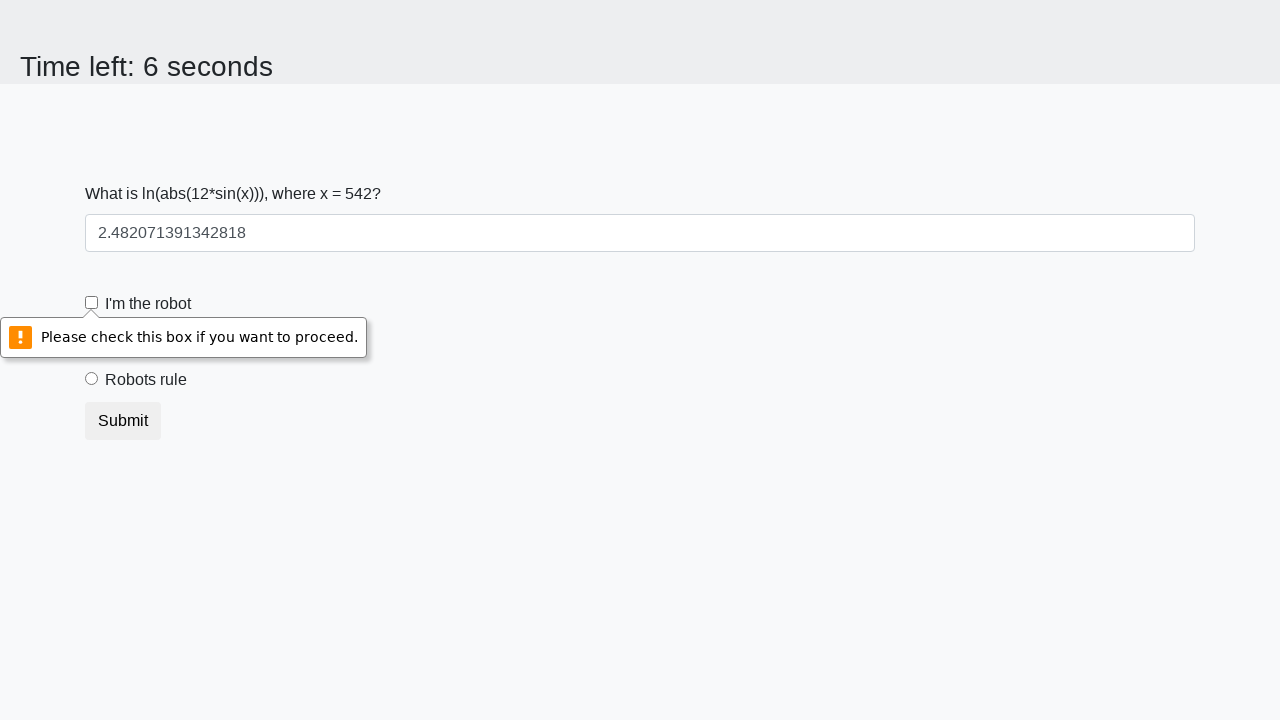